Tests sorting a text column (Email) in ascending order by clicking the column header and verifying the values are sorted alphabetically

Starting URL: http://the-internet.herokuapp.com/tables

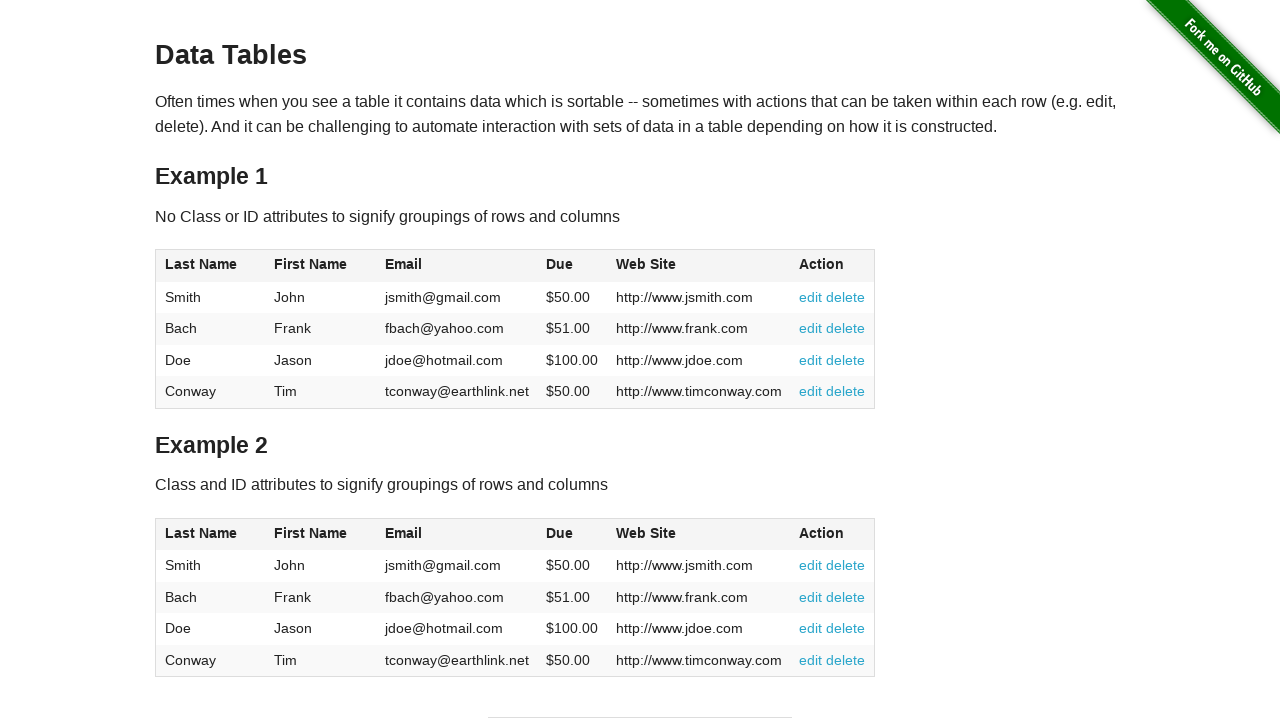

Clicked Email column header to sort text column in ascending order at (457, 266) on #table1 thead tr th:nth-of-type(3)
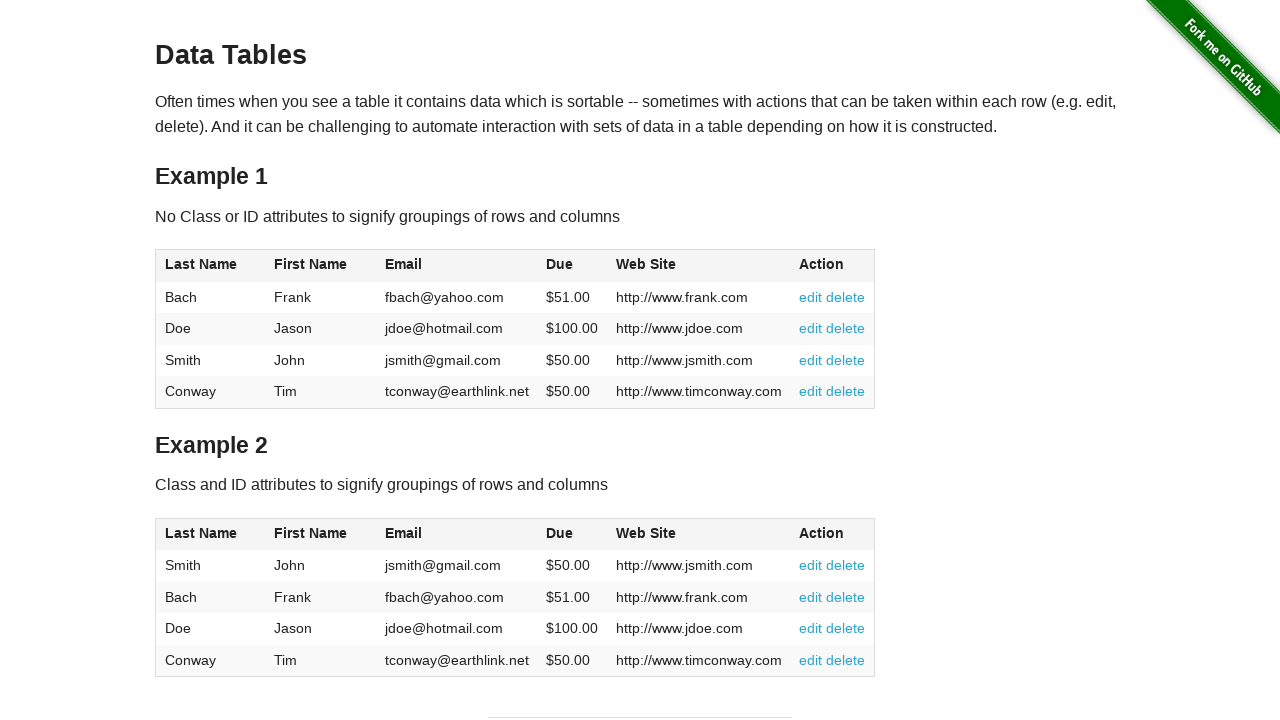

Waited for table data to load after sorting
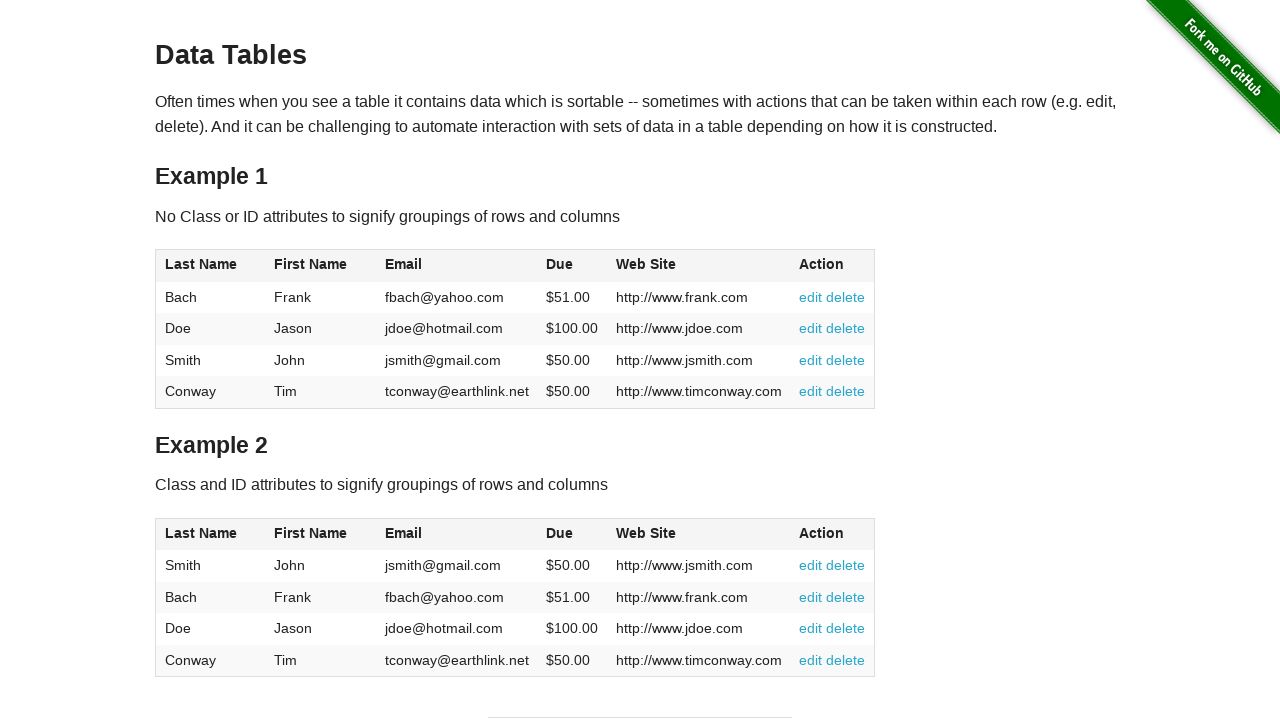

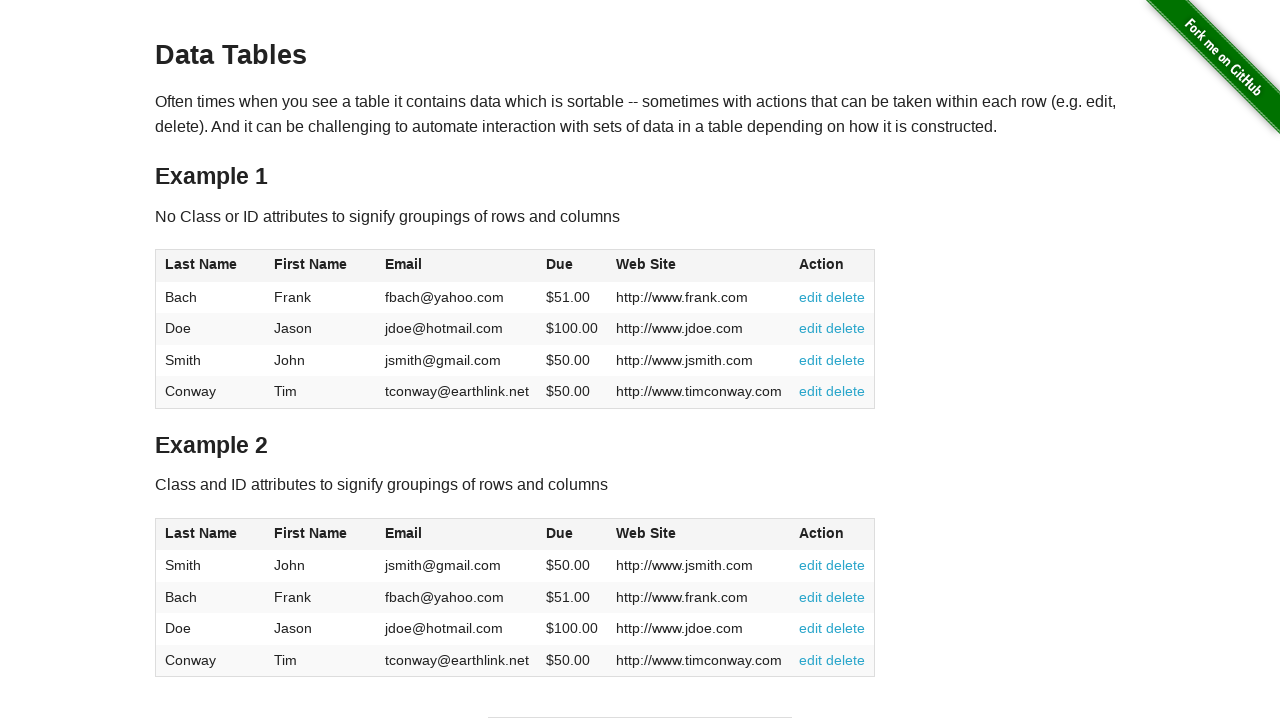